Tests addition with very large negative numbers (-999999999 + -999999999)

Starting URL: https://testsheepnz.github.io/BasicCalculator.html

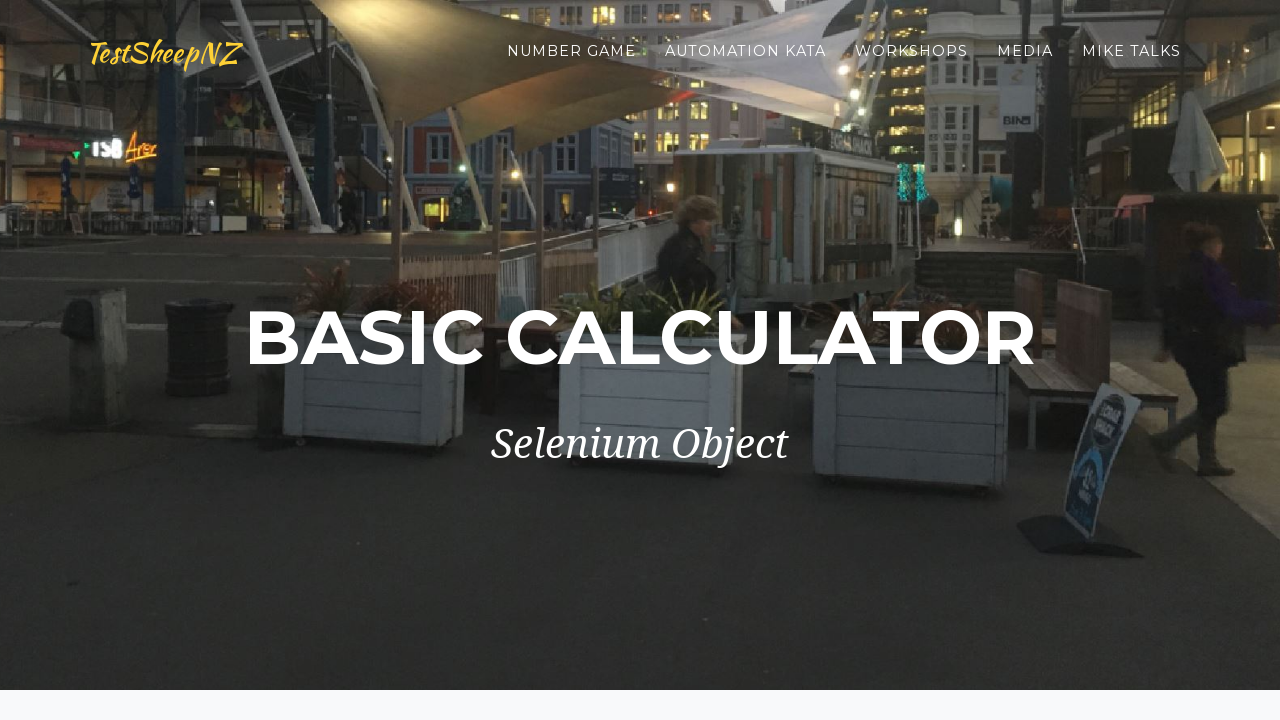

Filled first number field with -999999999 on #number1Field
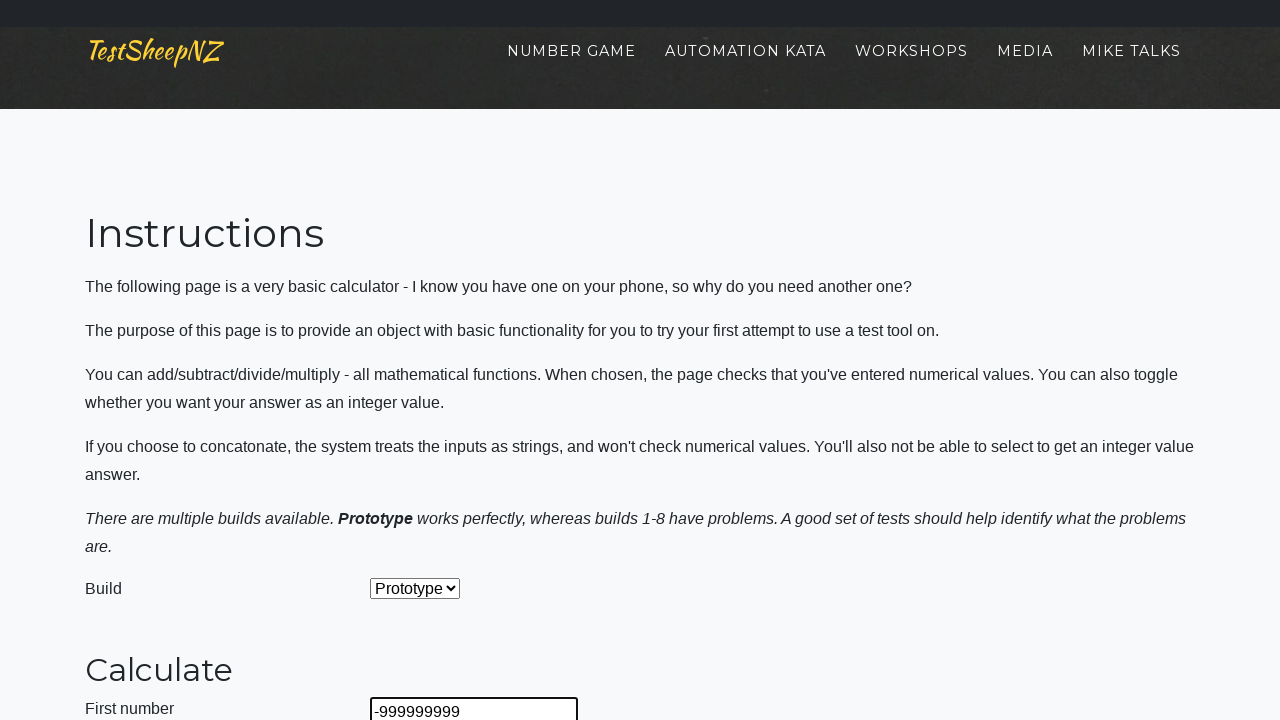

Filled second number field with -999999999 on #number2Field
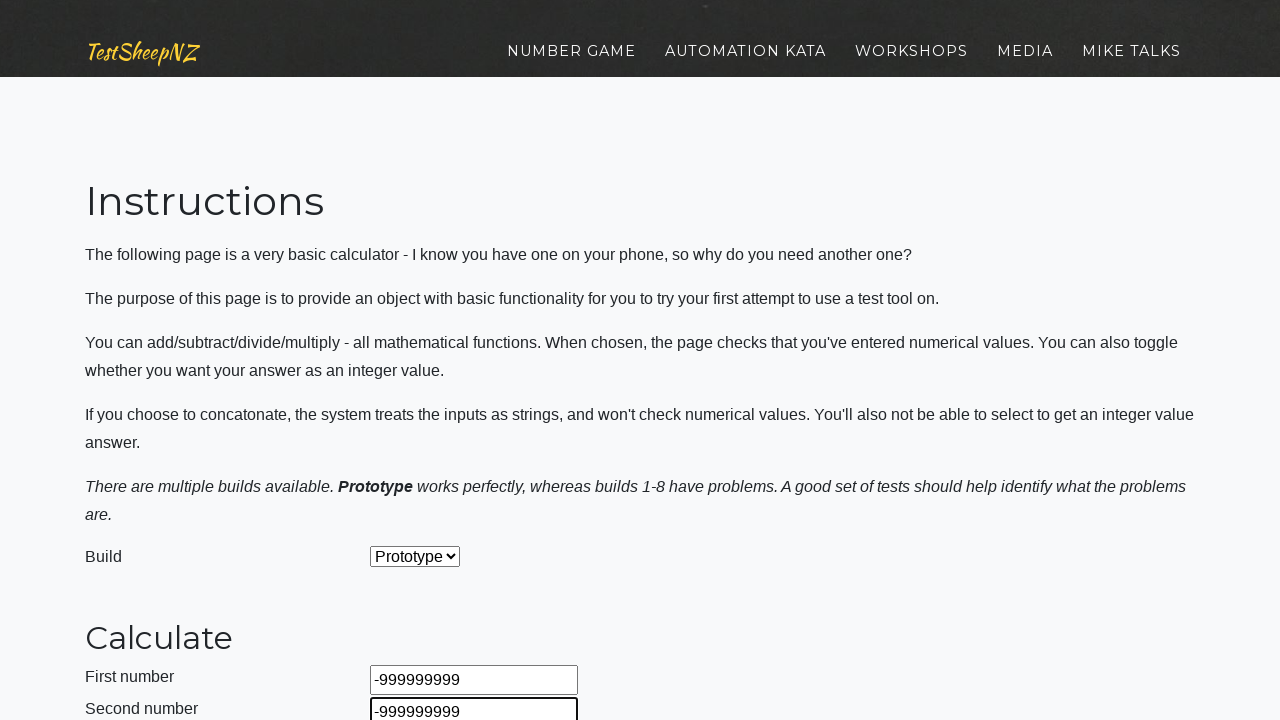

Selected Add operation from dropdown on #selectOperationDropdown
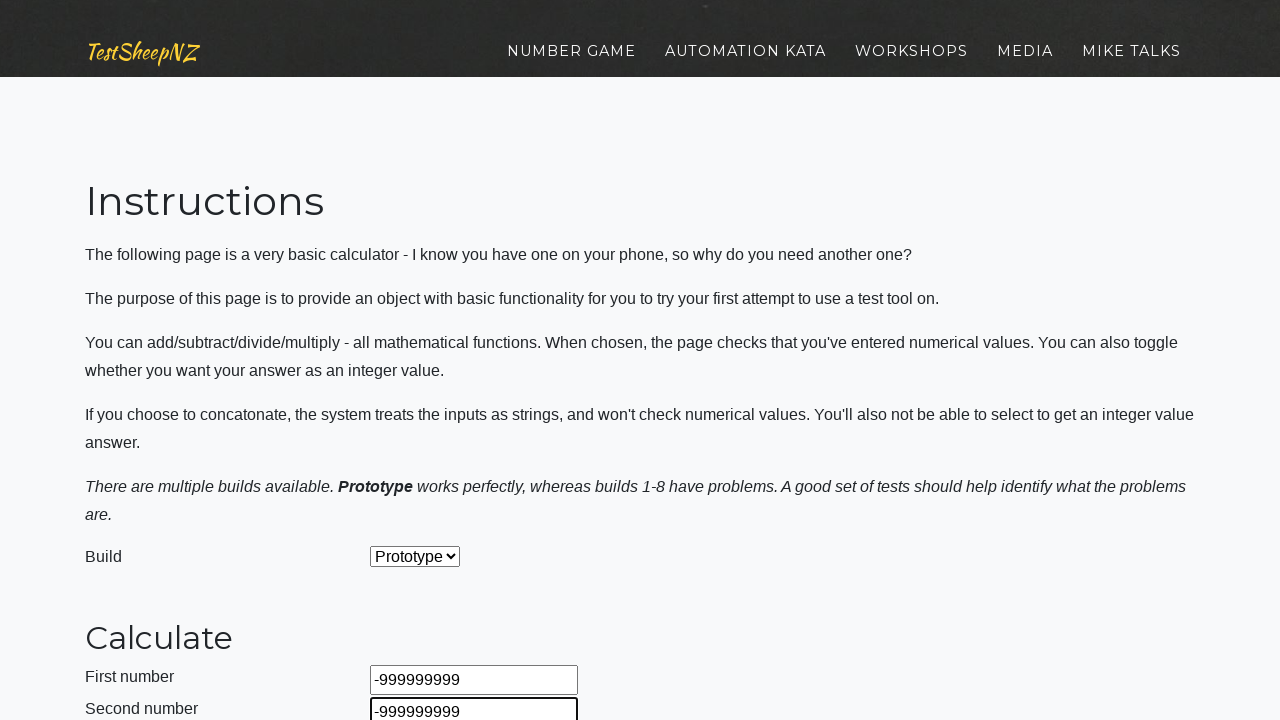

Clicked calculate button at (422, 361) on #calculateButton
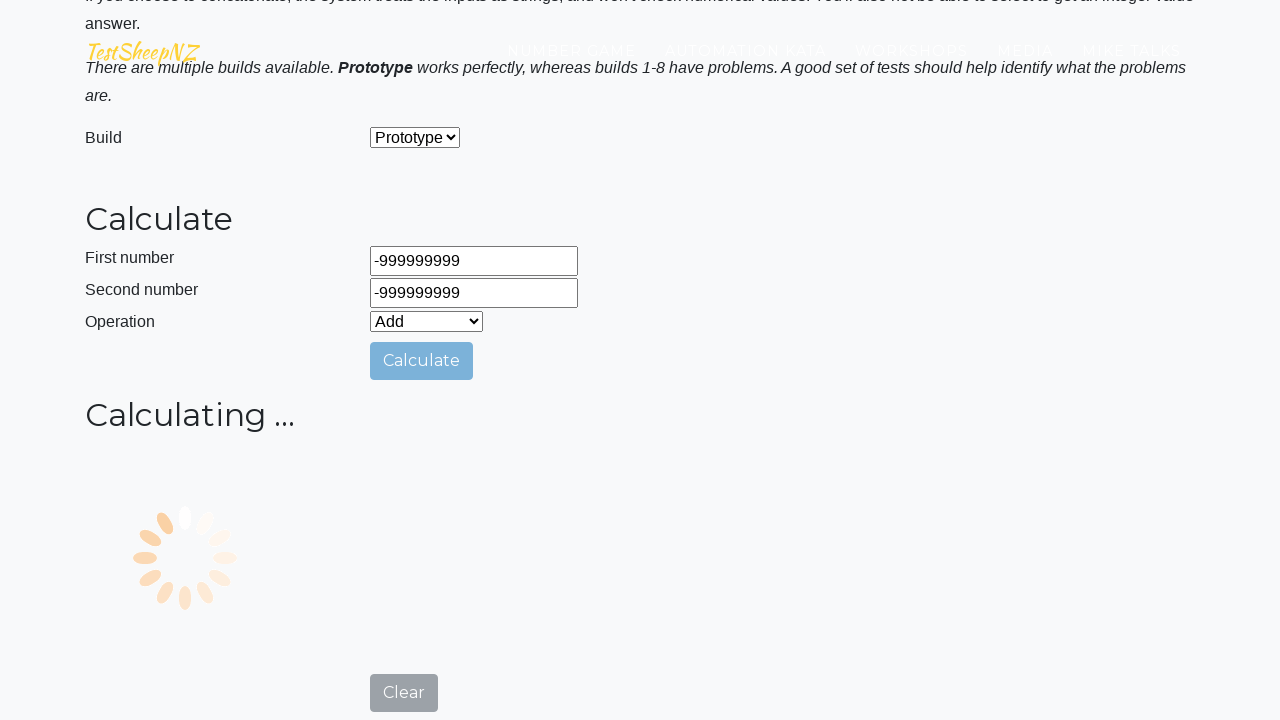

Verified answer field displays -1999999998 (correct result of -999999999 + -999999999)
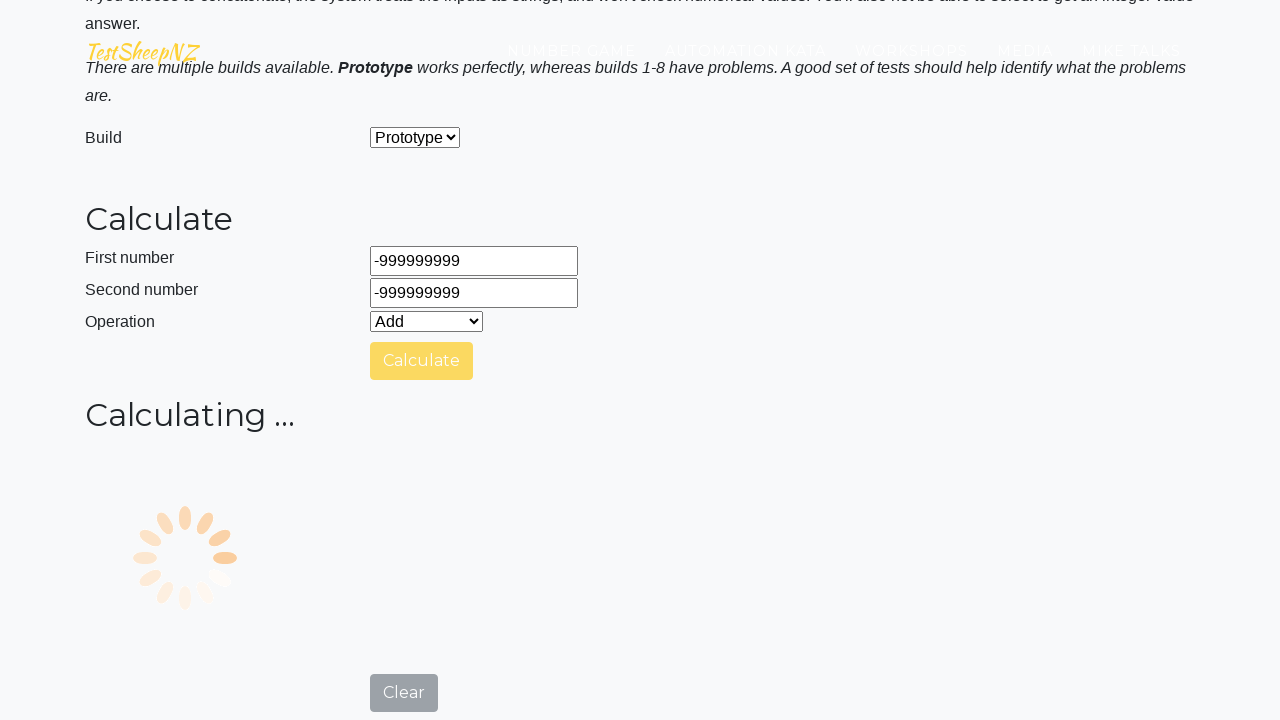

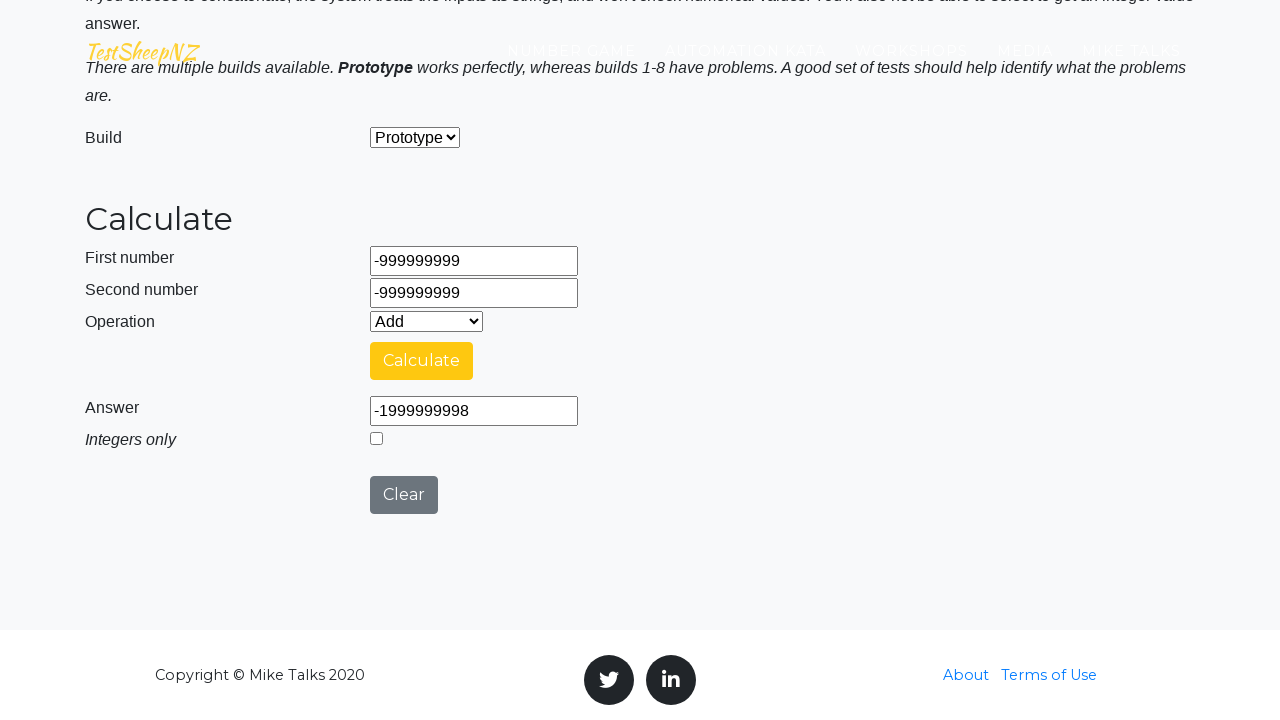